Tests sorting the Due column in descending order by clicking the column header twice and verifying the values are sorted in reverse order.

Starting URL: http://the-internet.herokuapp.com/tables

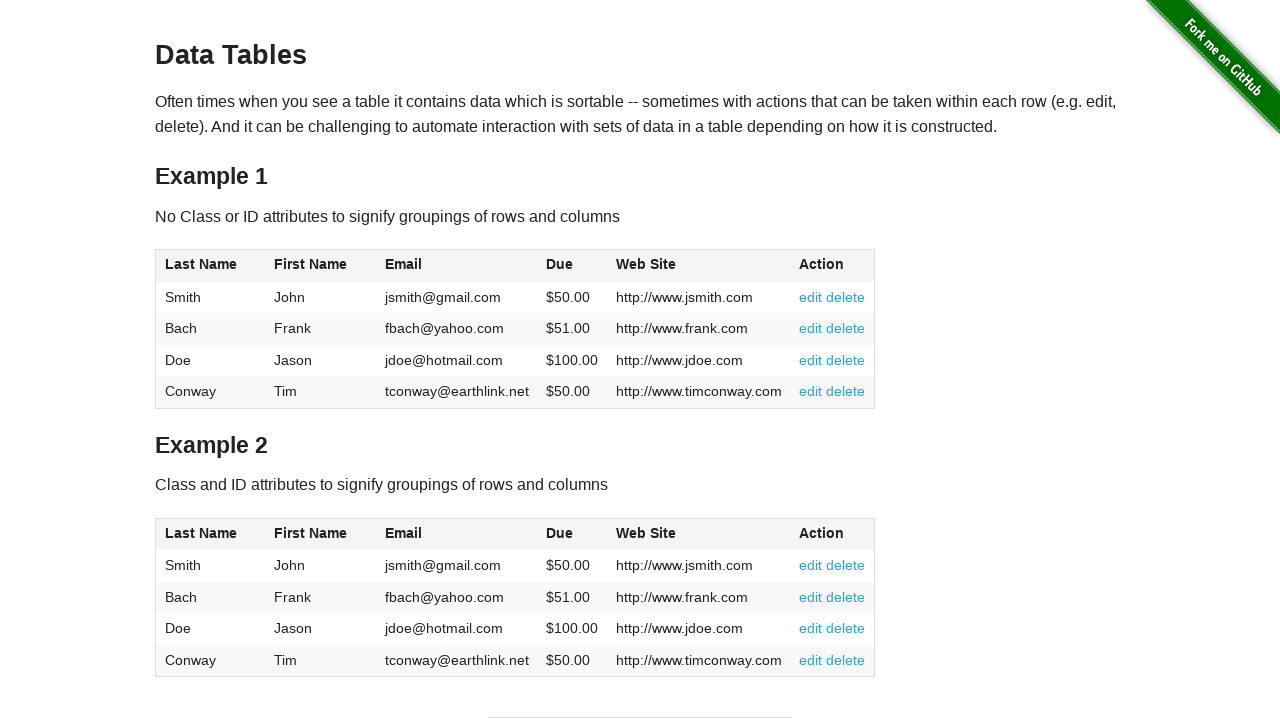

Clicked Due column header first time to sort ascending at (572, 266) on #table1 thead tr th:nth-child(4)
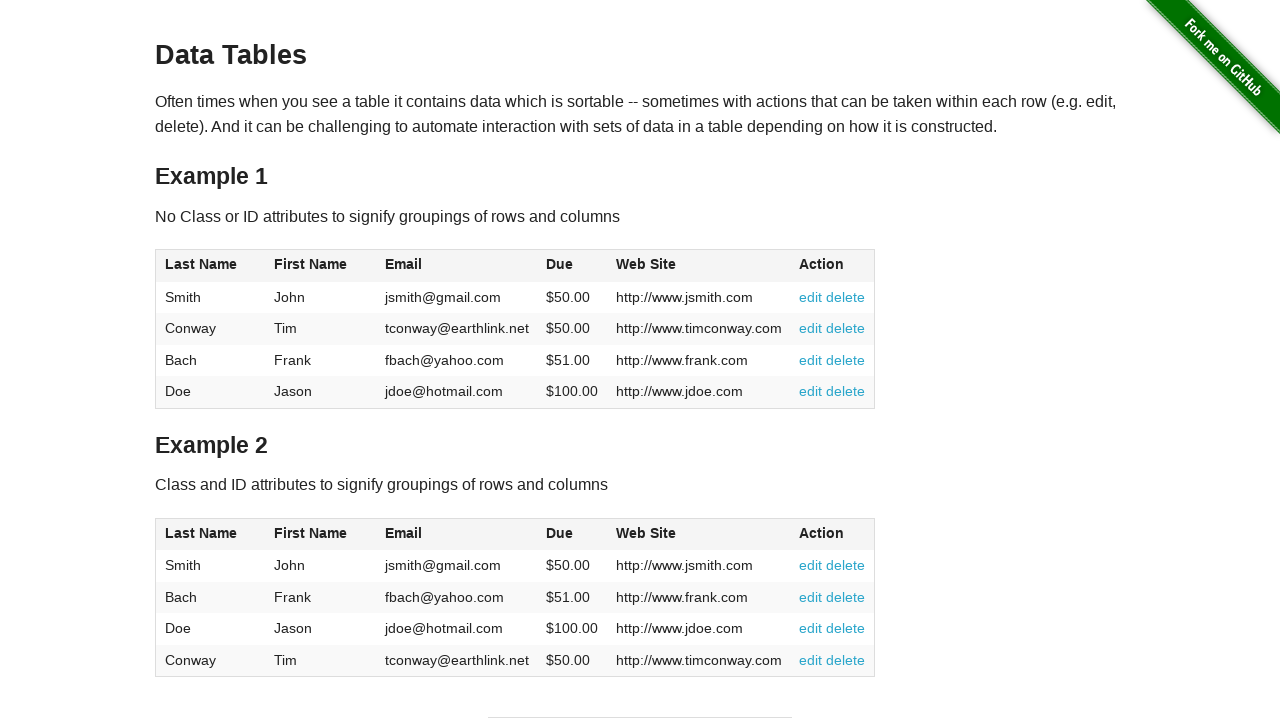

Clicked Due column header second time to sort descending at (572, 266) on #table1 thead tr th:nth-child(4)
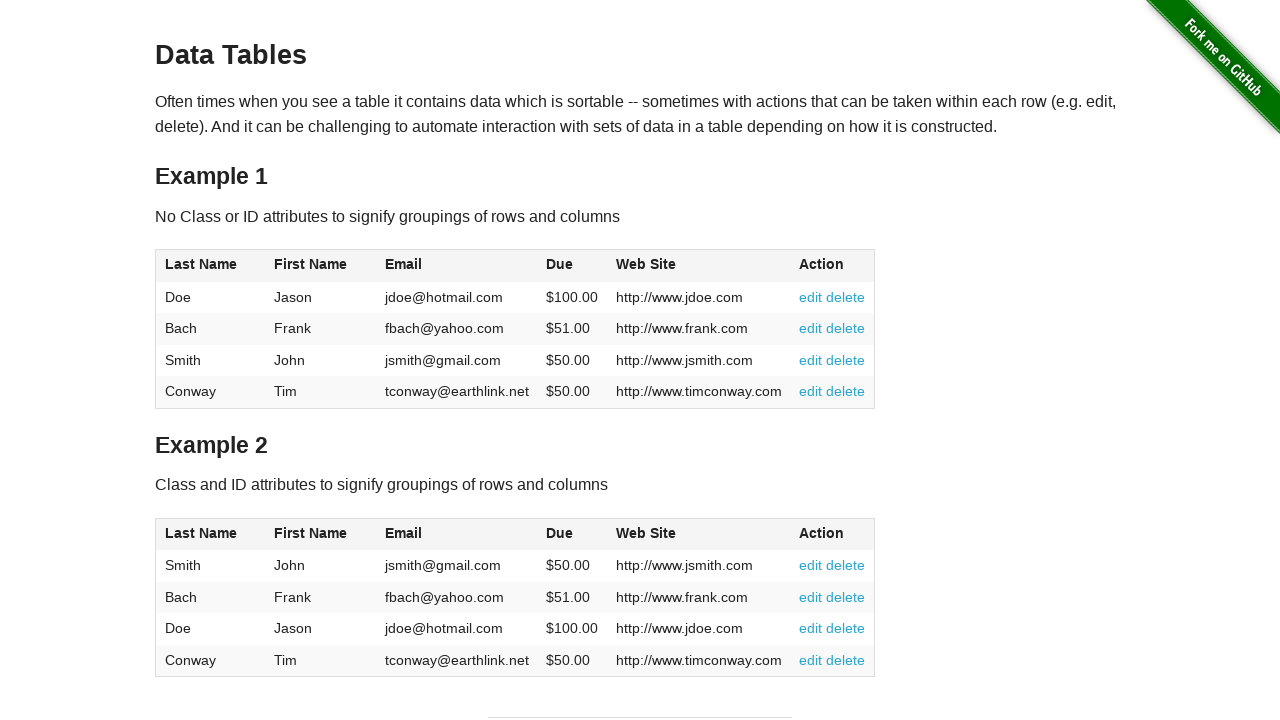

Due column values loaded and ready for verification
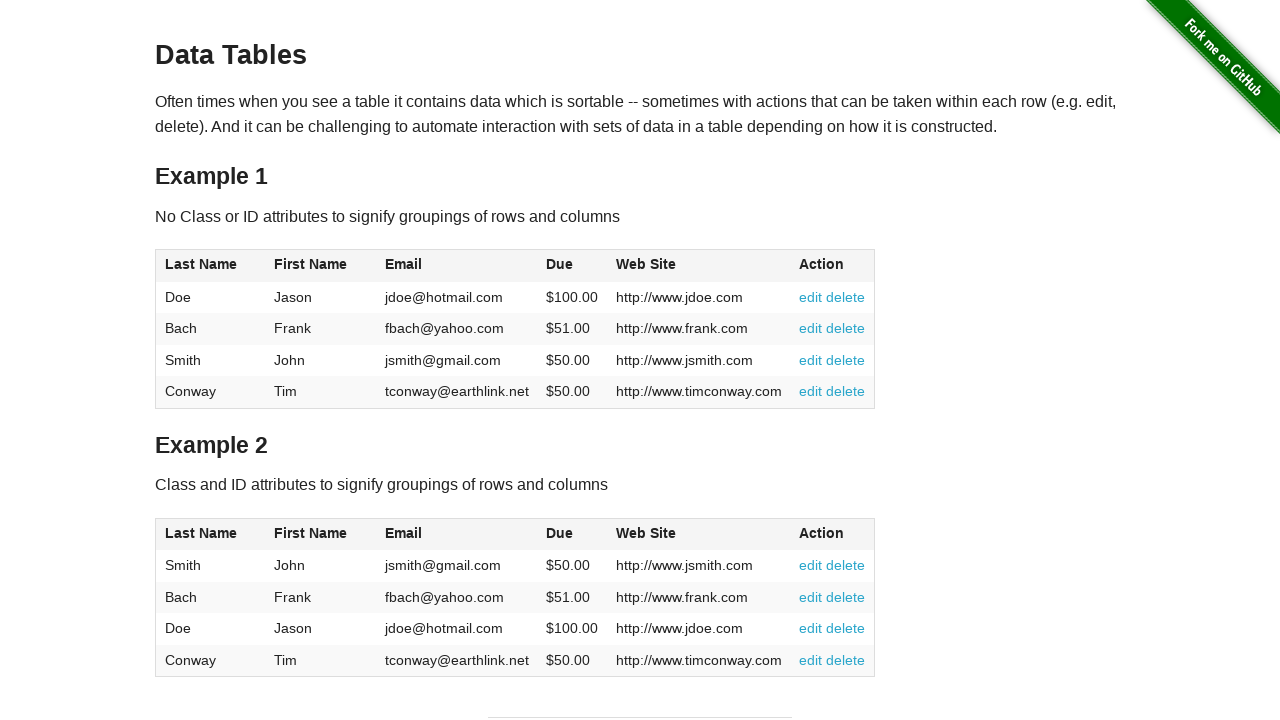

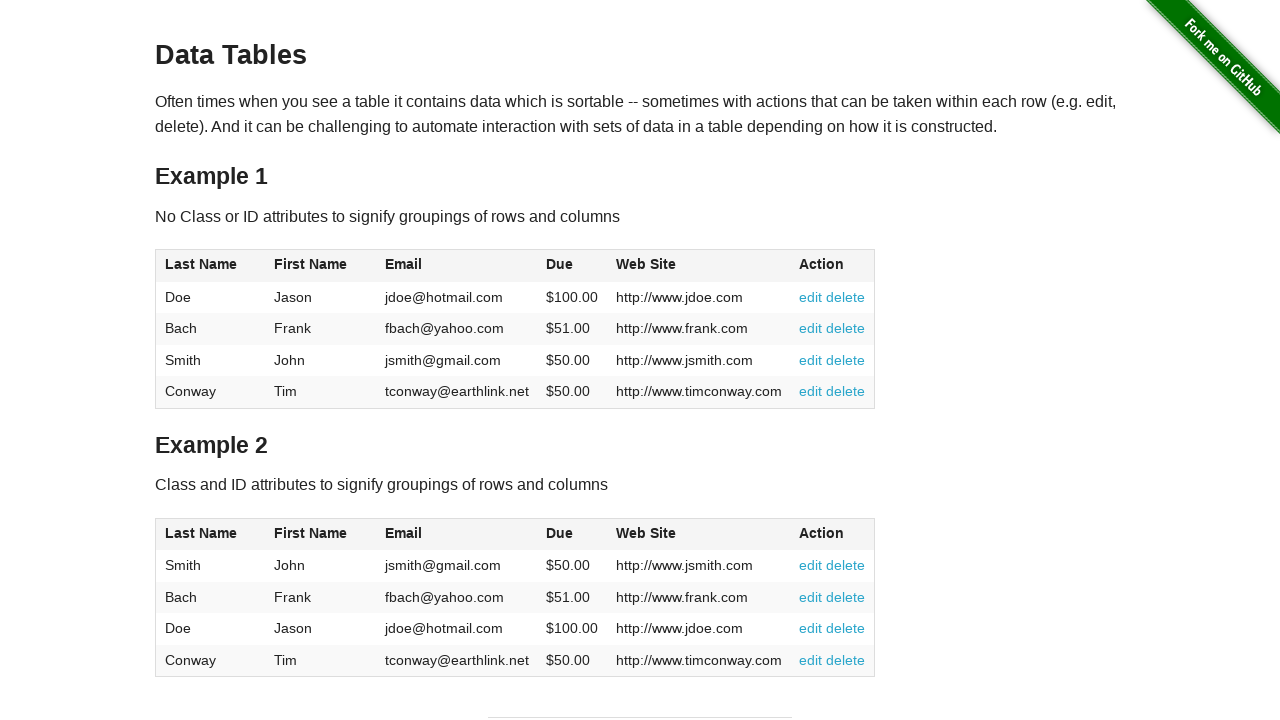